Navigates through multiple service pages on the Avex Aero website including flight planning, catering, fuel, and handling services pages.

Starting URL: http://avexaero.com/services/flight-planning/

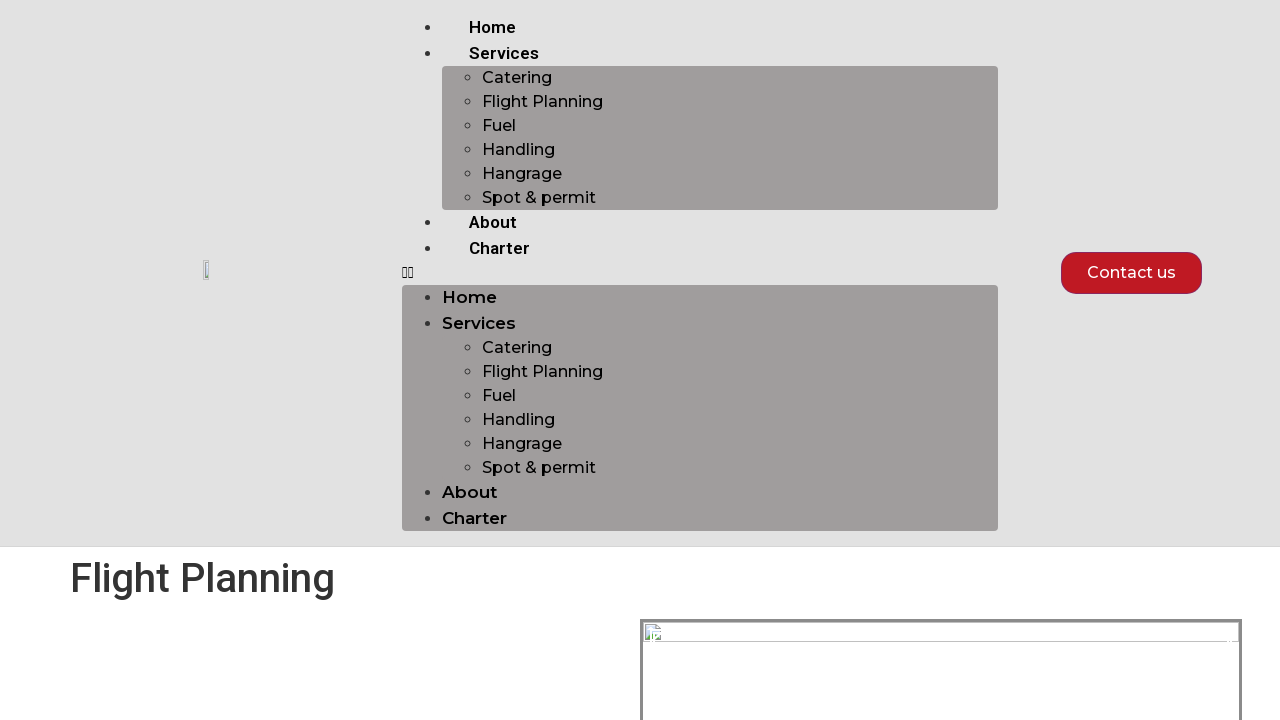

Initial page loaded (networkidle state reached)
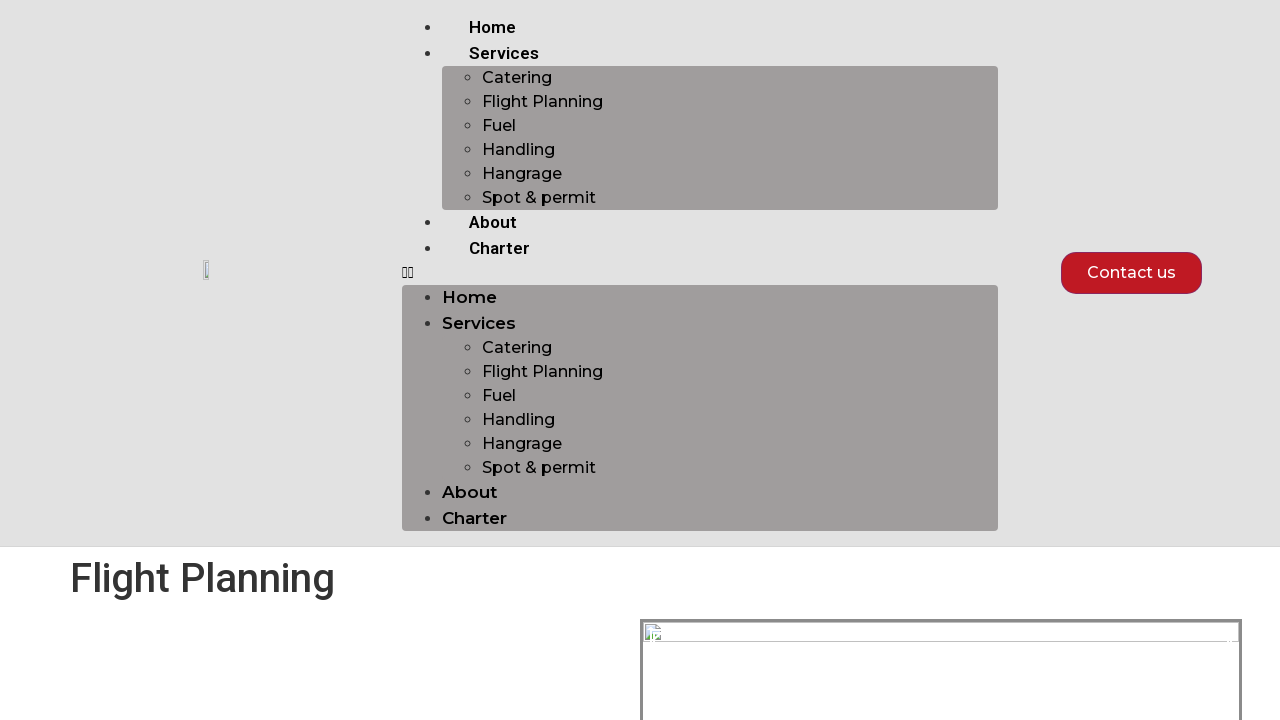

Navigated to catering/elementor services page
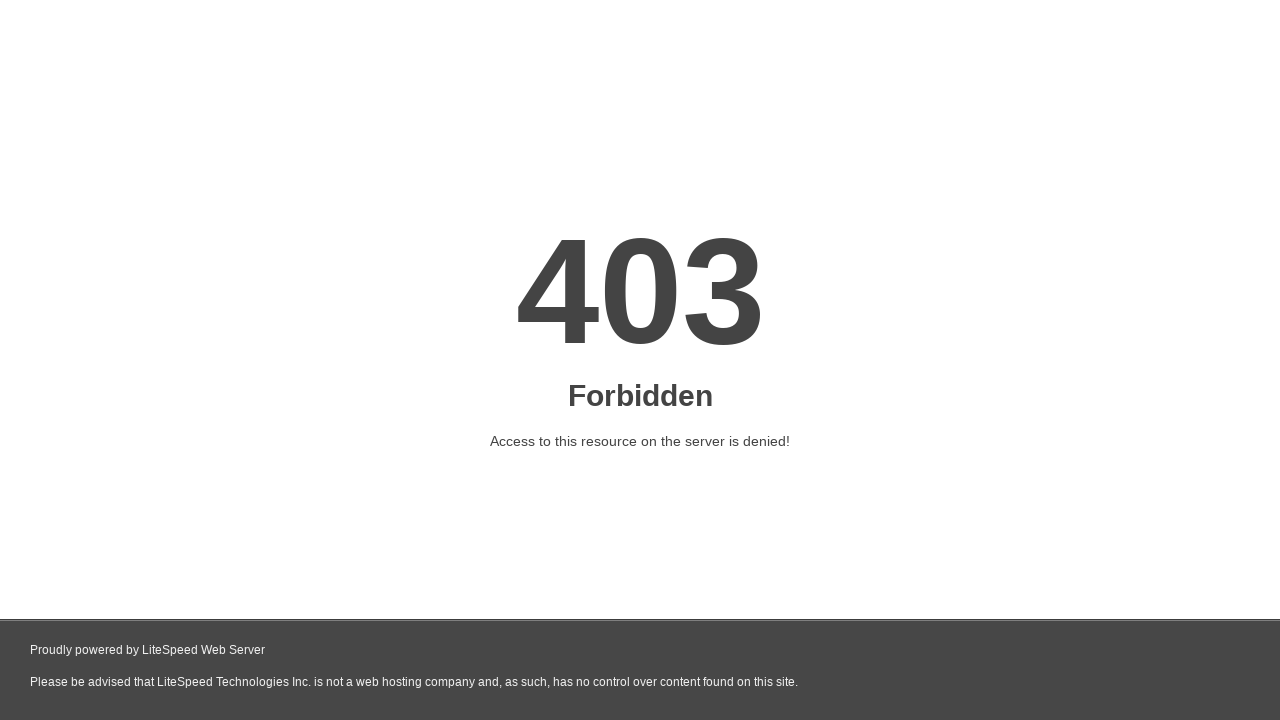

Catering/elementor page fully loaded
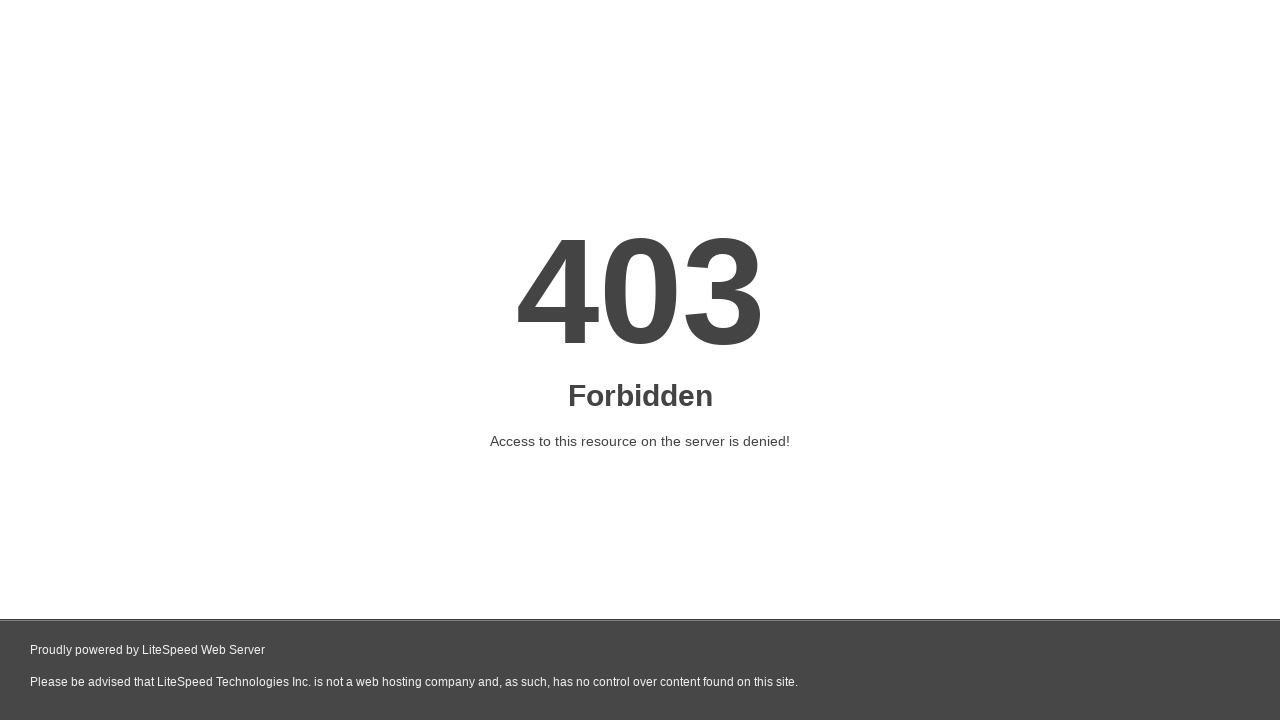

Navigated to flight planning services page
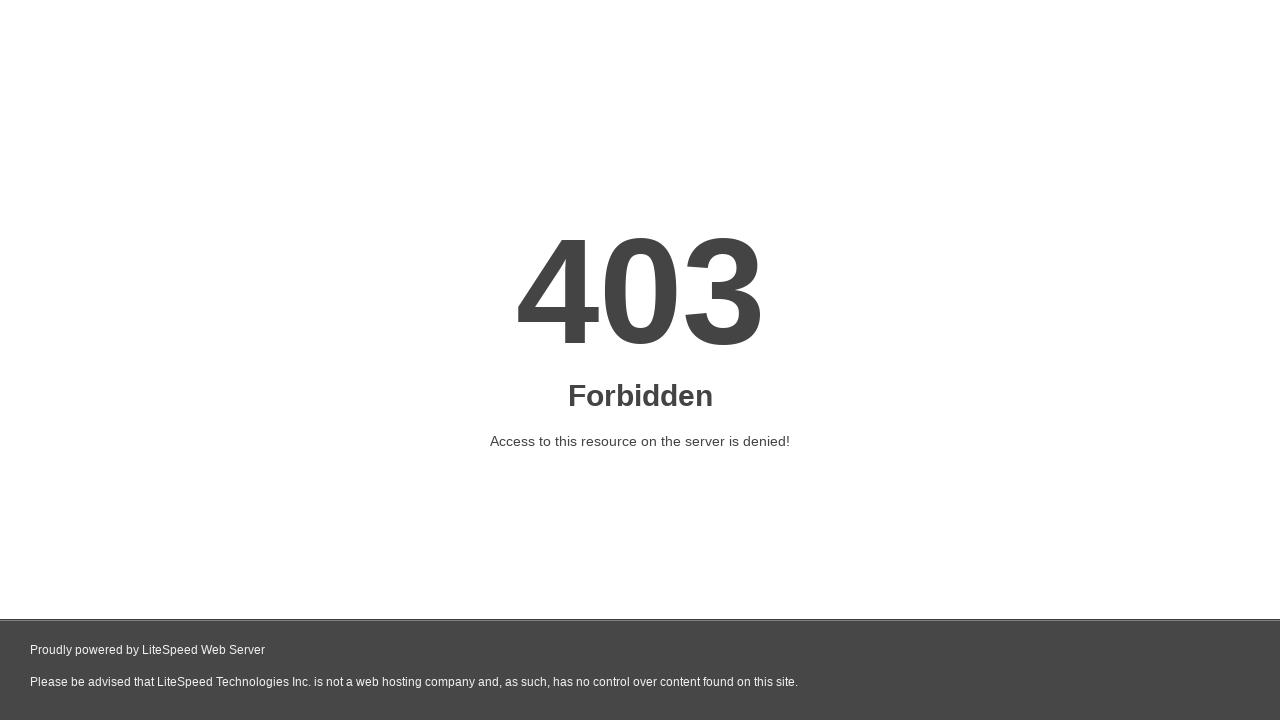

Flight planning page fully loaded
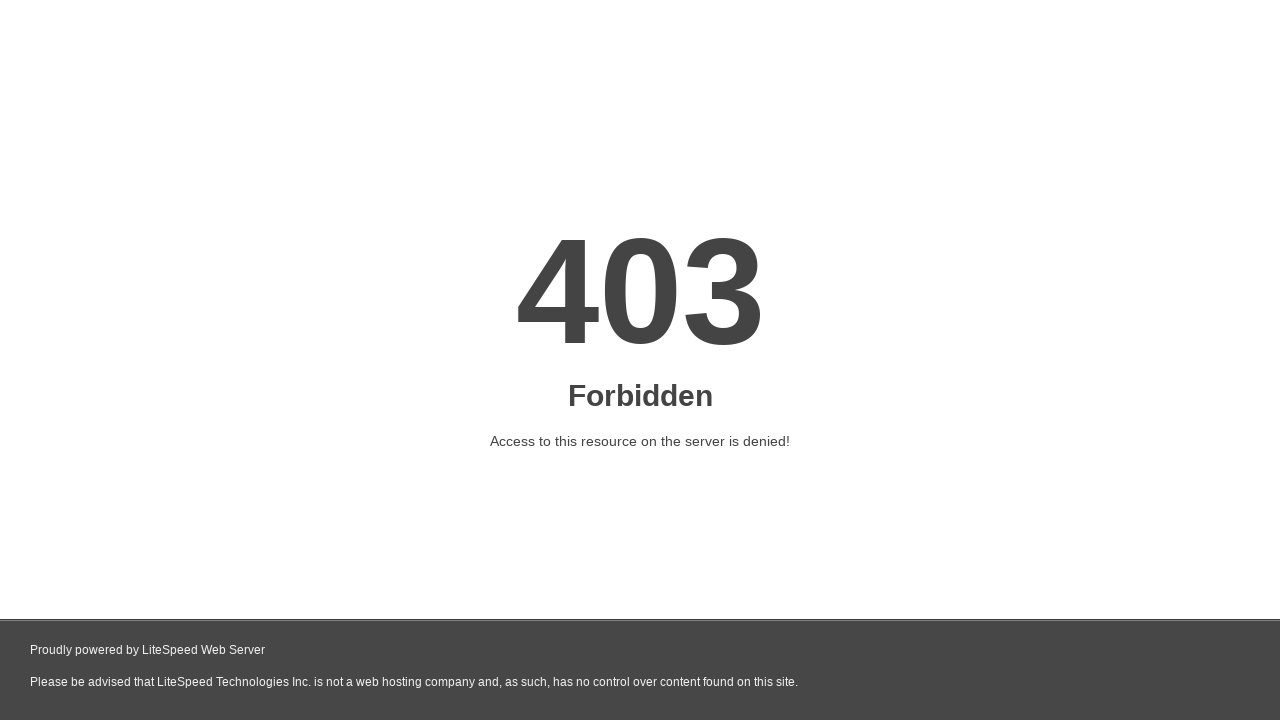

Navigated to fuel services page
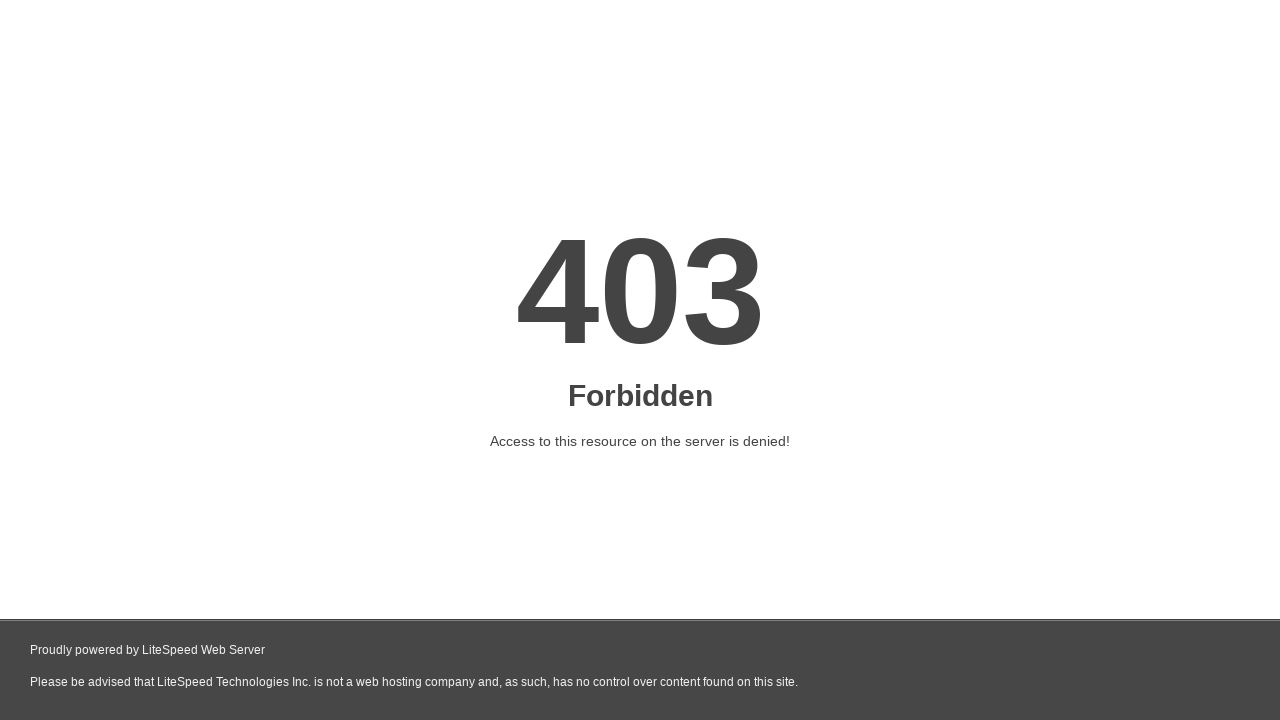

Fuel services page fully loaded
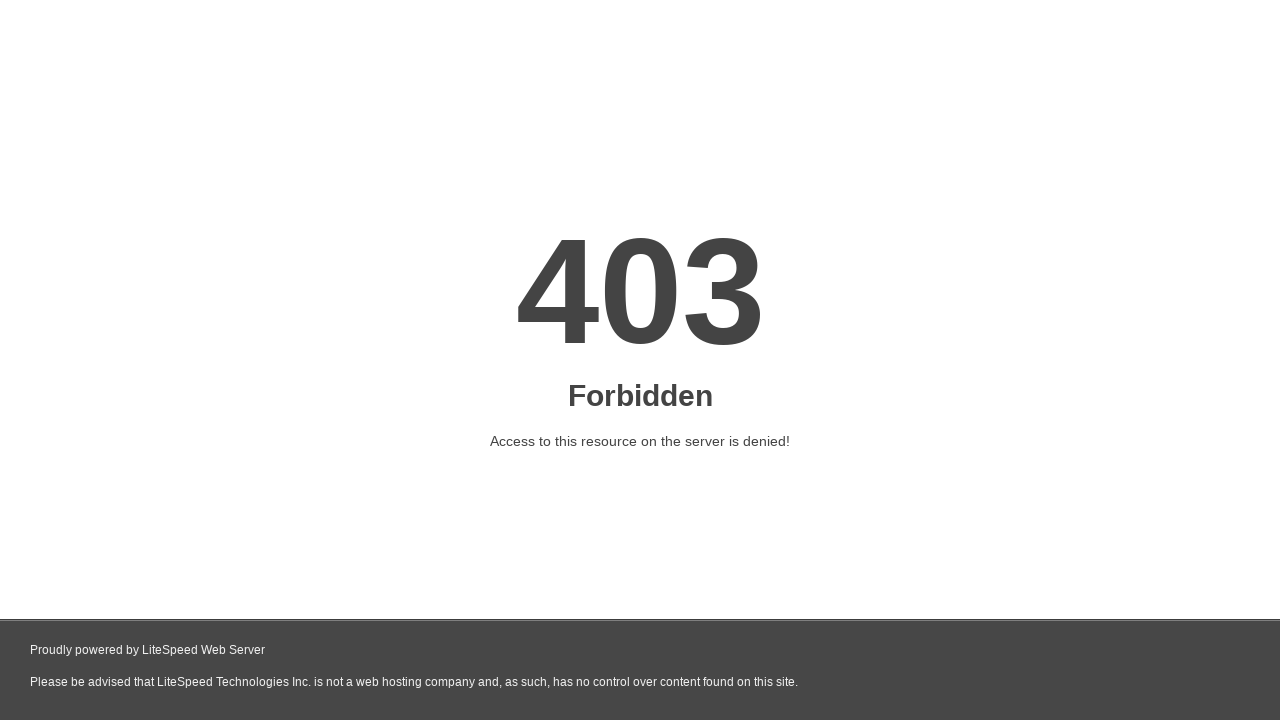

Navigated to handling services page
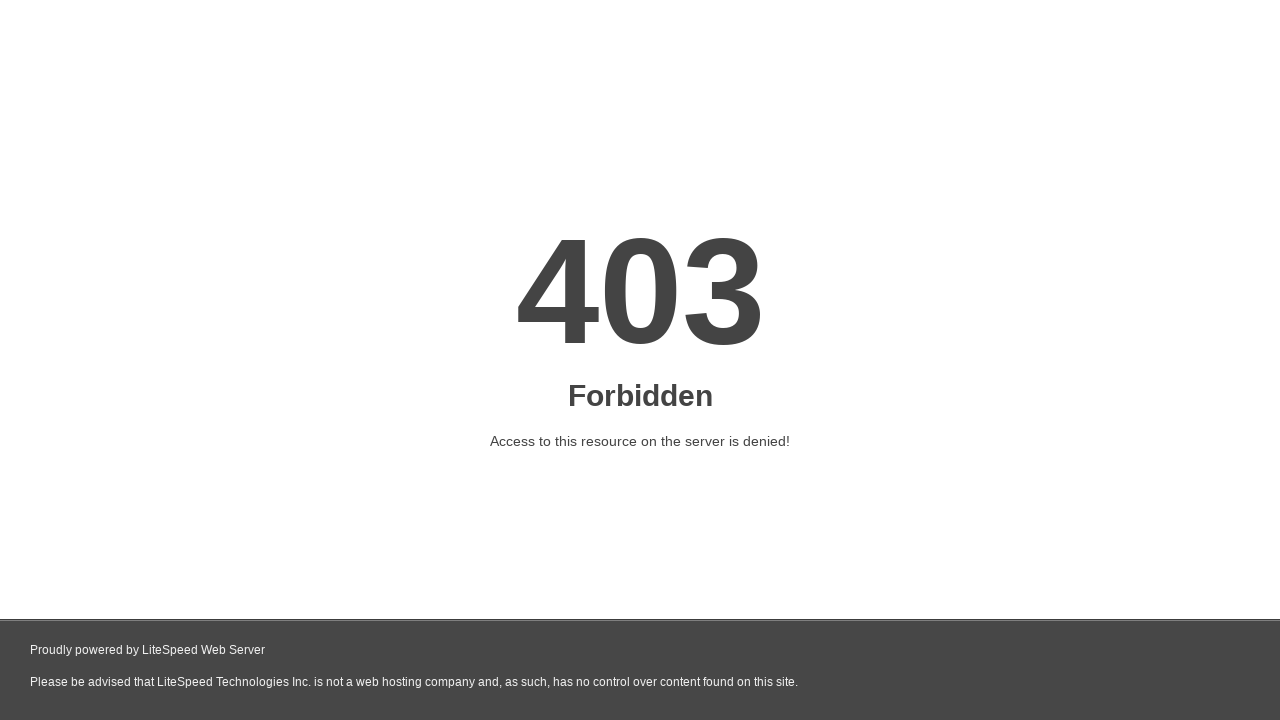

Handling services page fully loaded
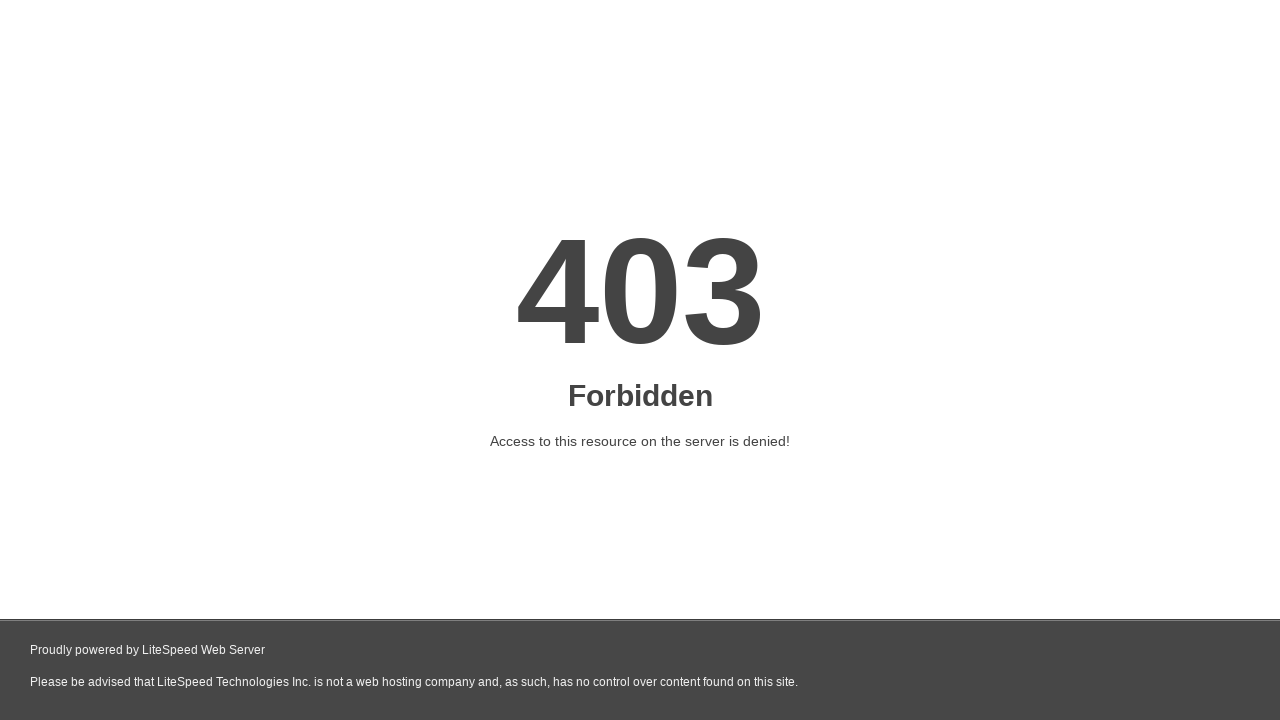

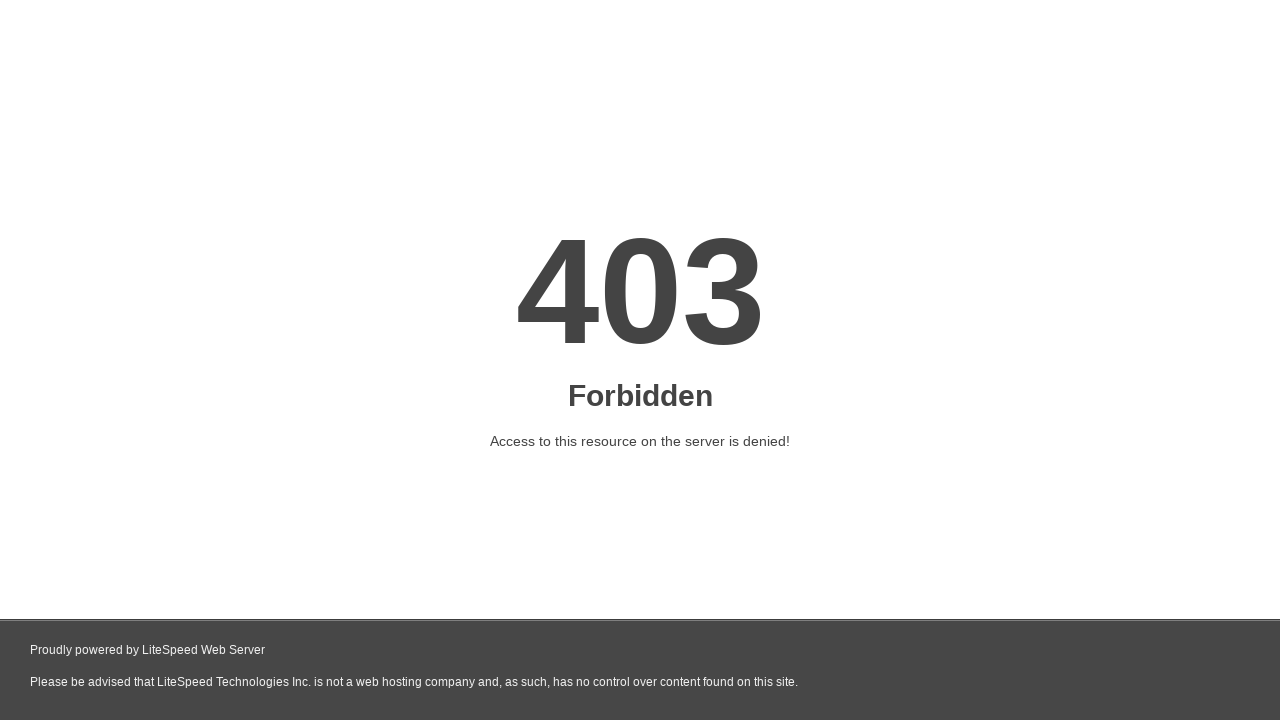